Tests autocomplete dropdown functionality by typing partial country name and selecting from suggestions

Starting URL: http://qaclickacademy.com/practice.php

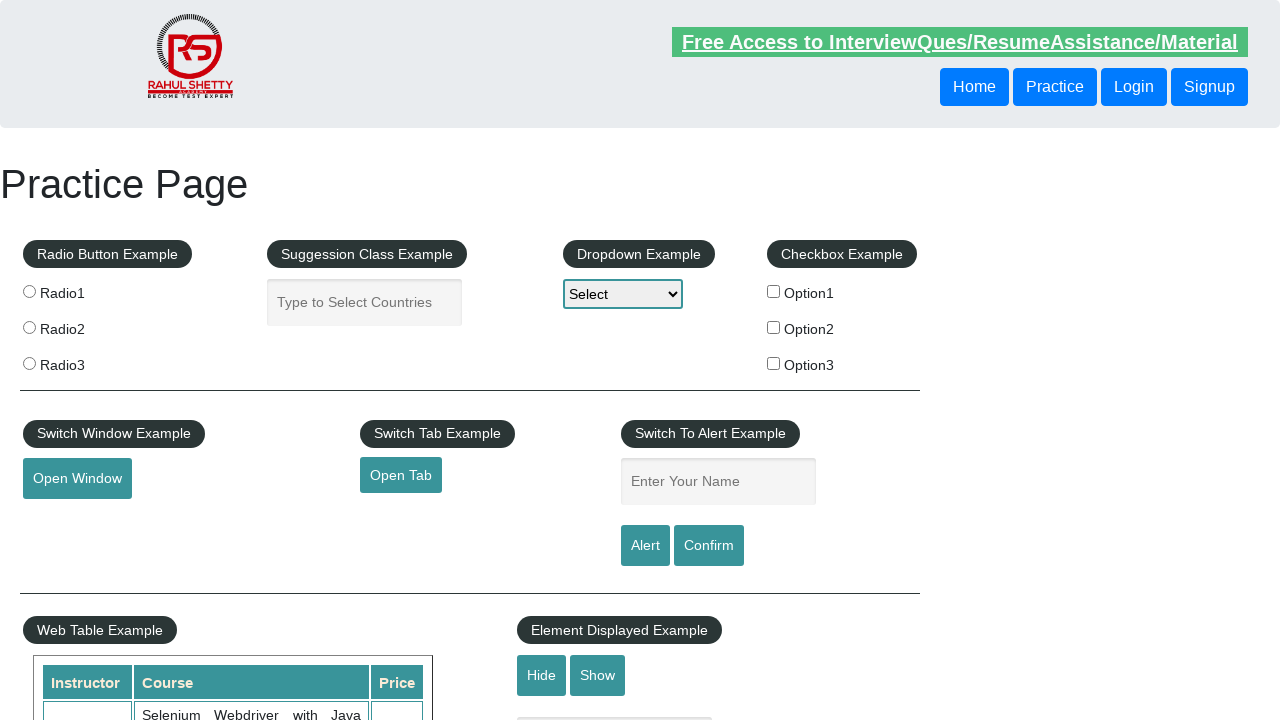

Typed 'IND' in autocomplete field to trigger dropdown suggestions on #autocomplete
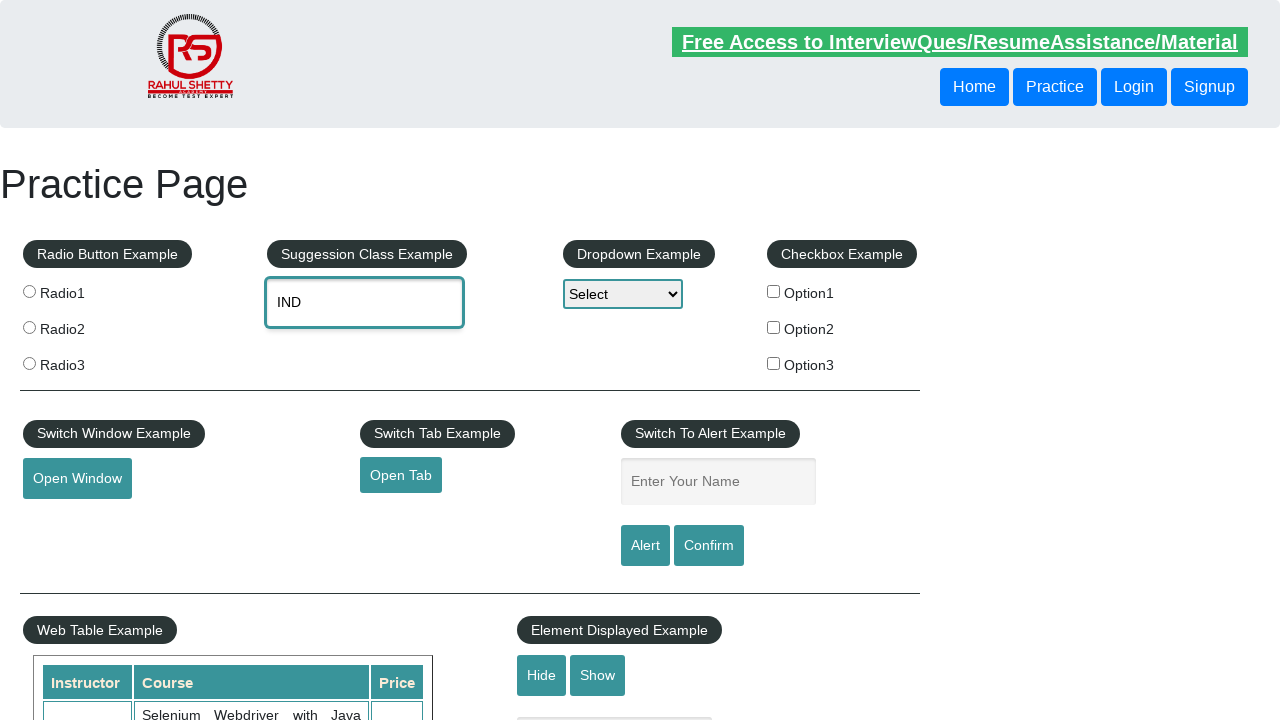

Autocomplete dropdown suggestions appeared
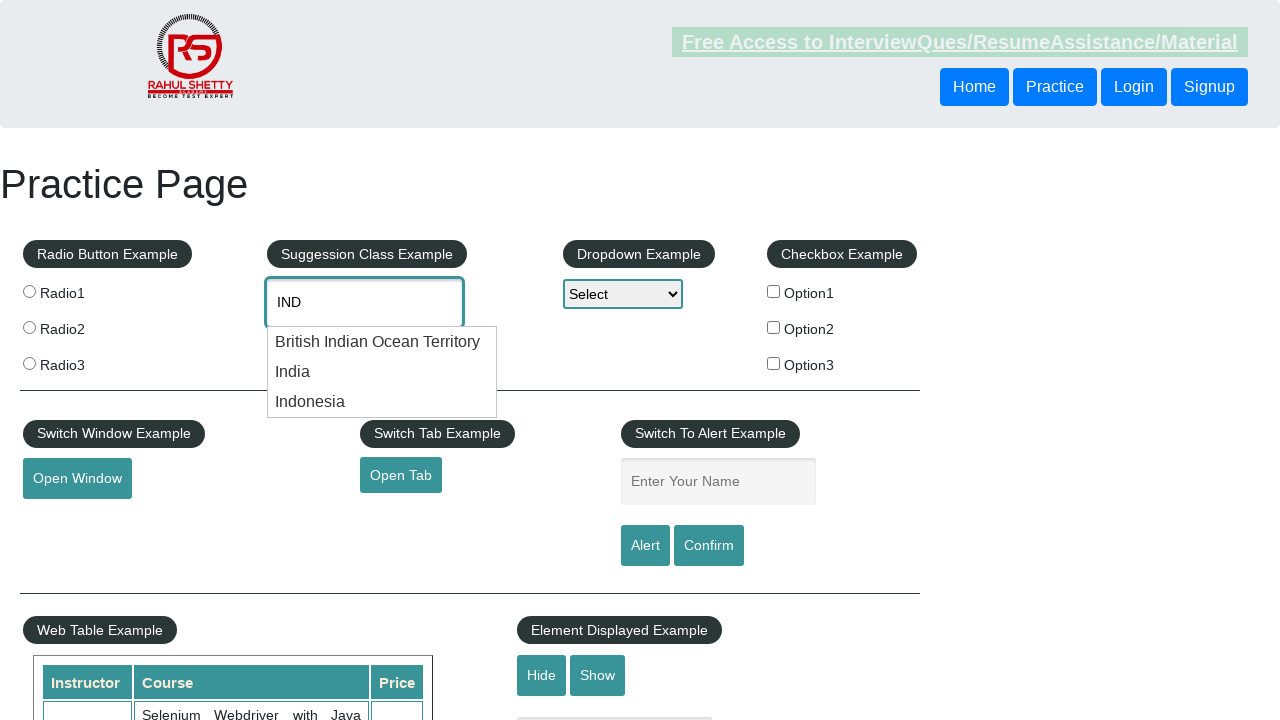

Retrieved all suggestion options from dropdown
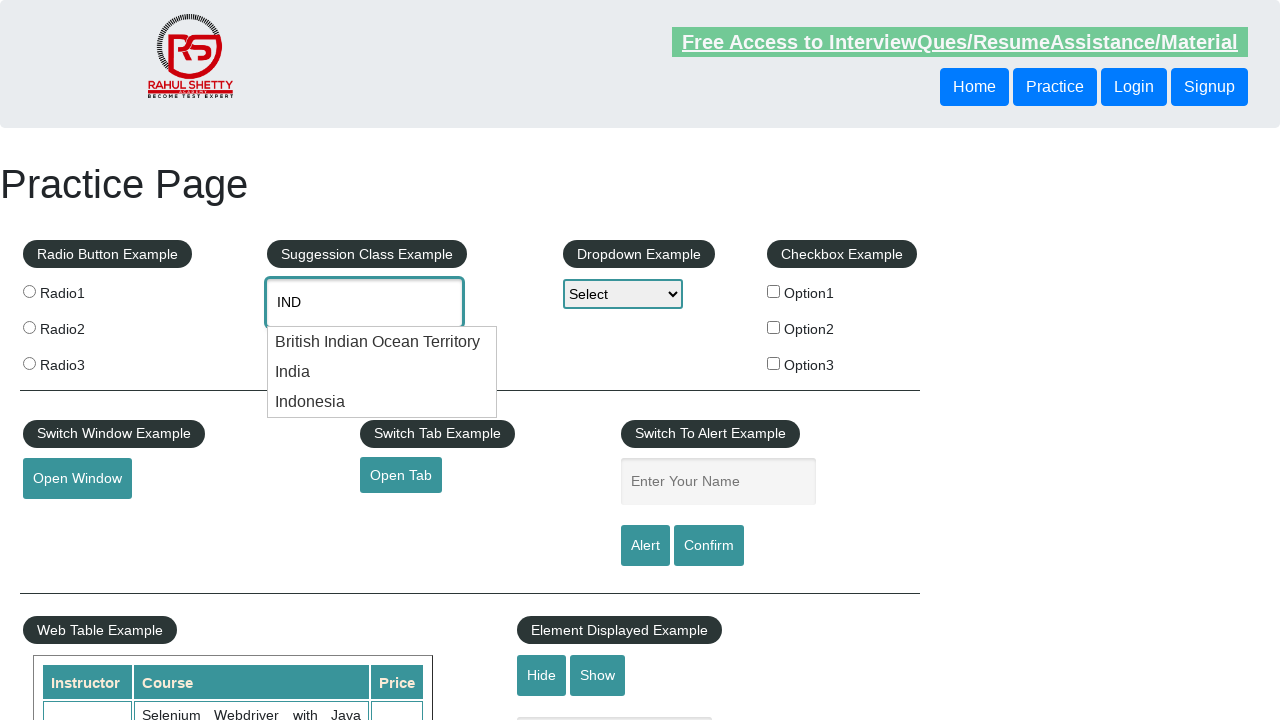

Selected 'India' from autocomplete suggestions at (382, 372) on ul.ui-menu.ui-widget.ui-widget-content.ui-autocomplete.ui-front li div >> nth=1
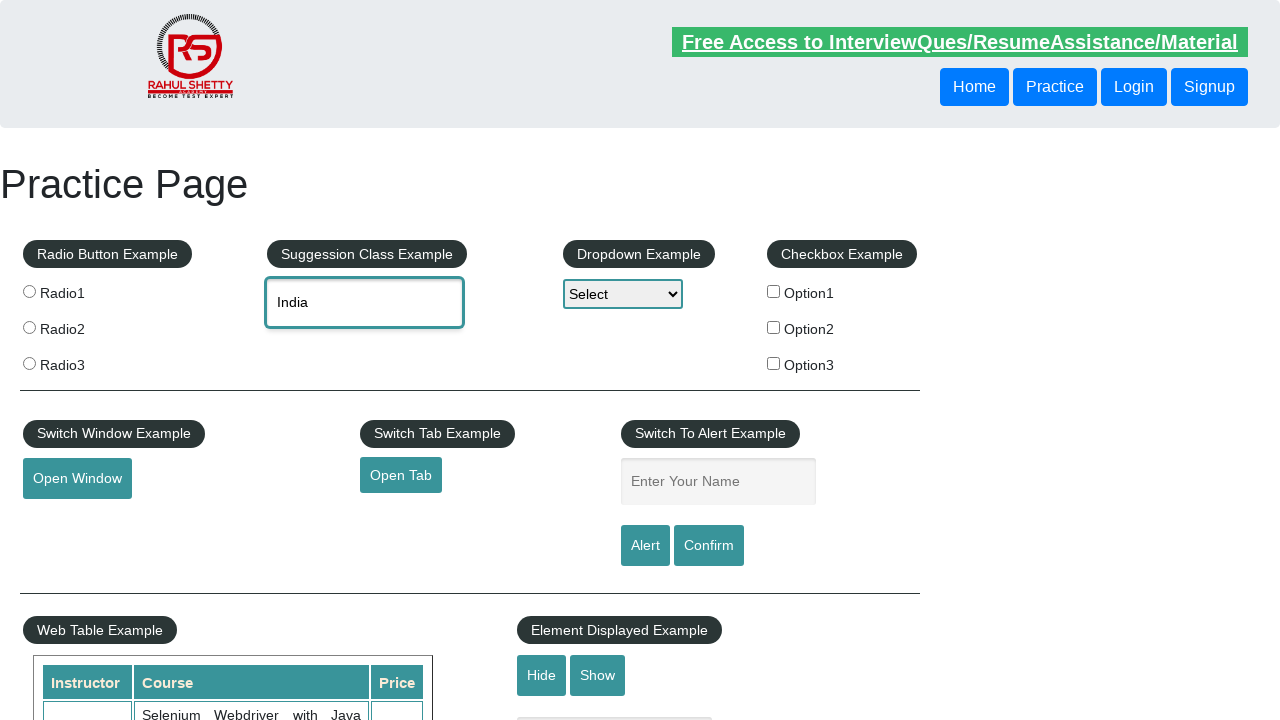

Retrieved selected autocomplete value: India
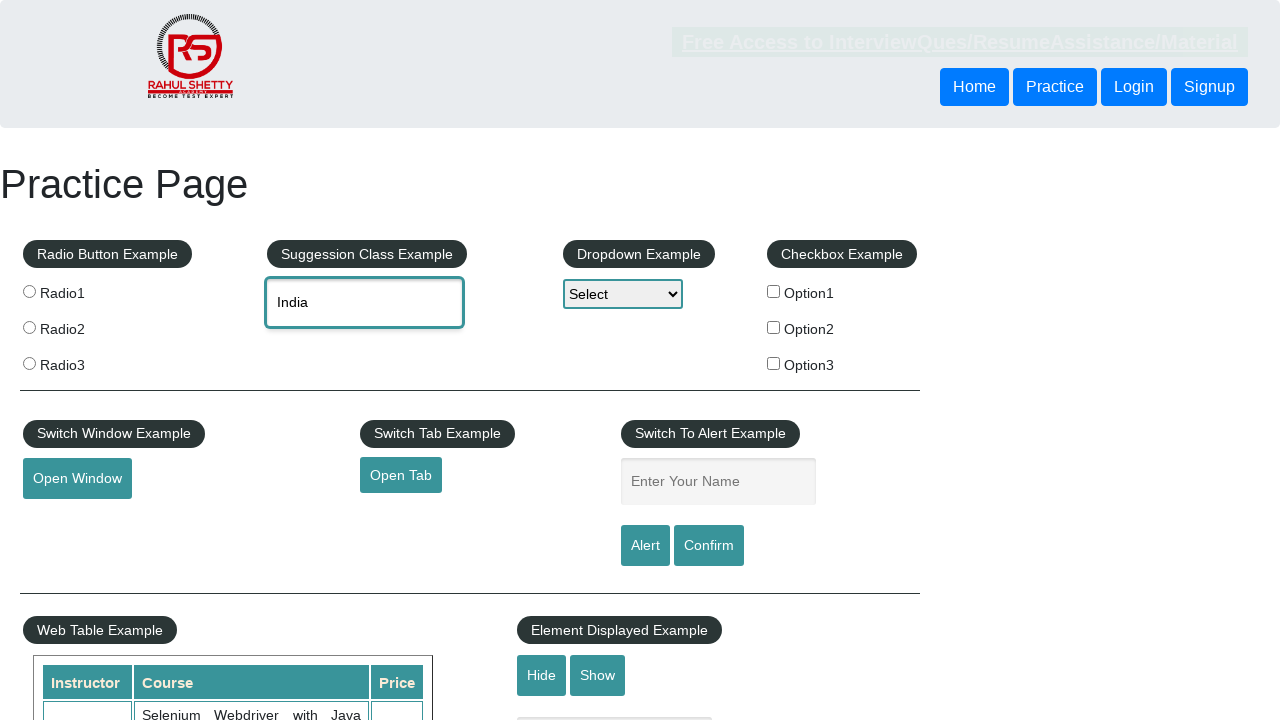

Printed selected value to console: India
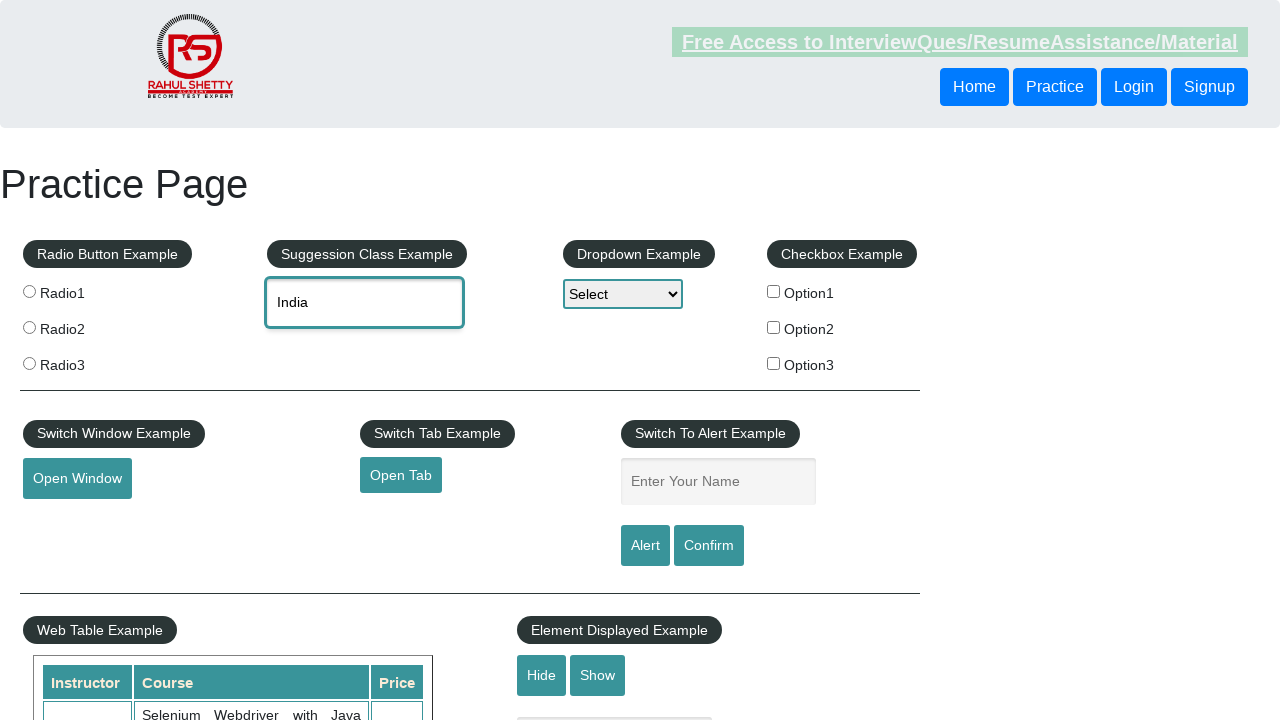

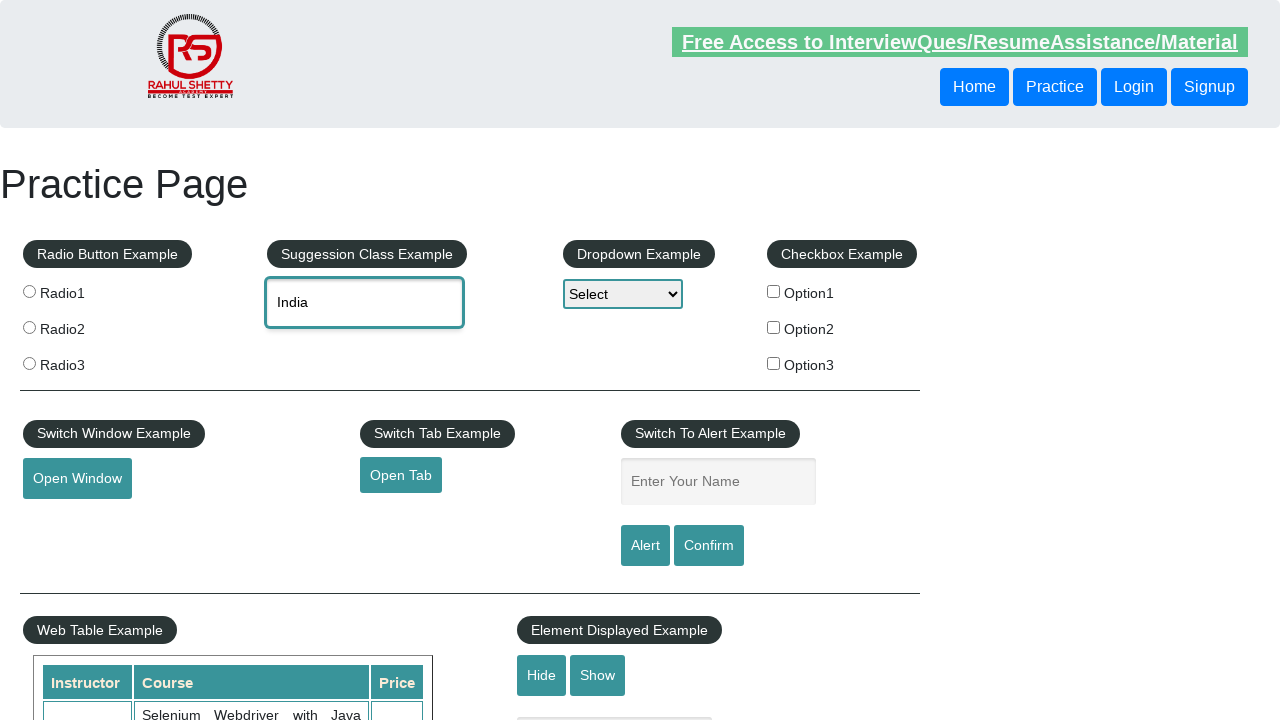